Navigates to a shopping page and adjusts a slider element to a specific value using JavaScript

Starting URL: https://webapps.tekstac.com/OnlineShopping/fashion.html

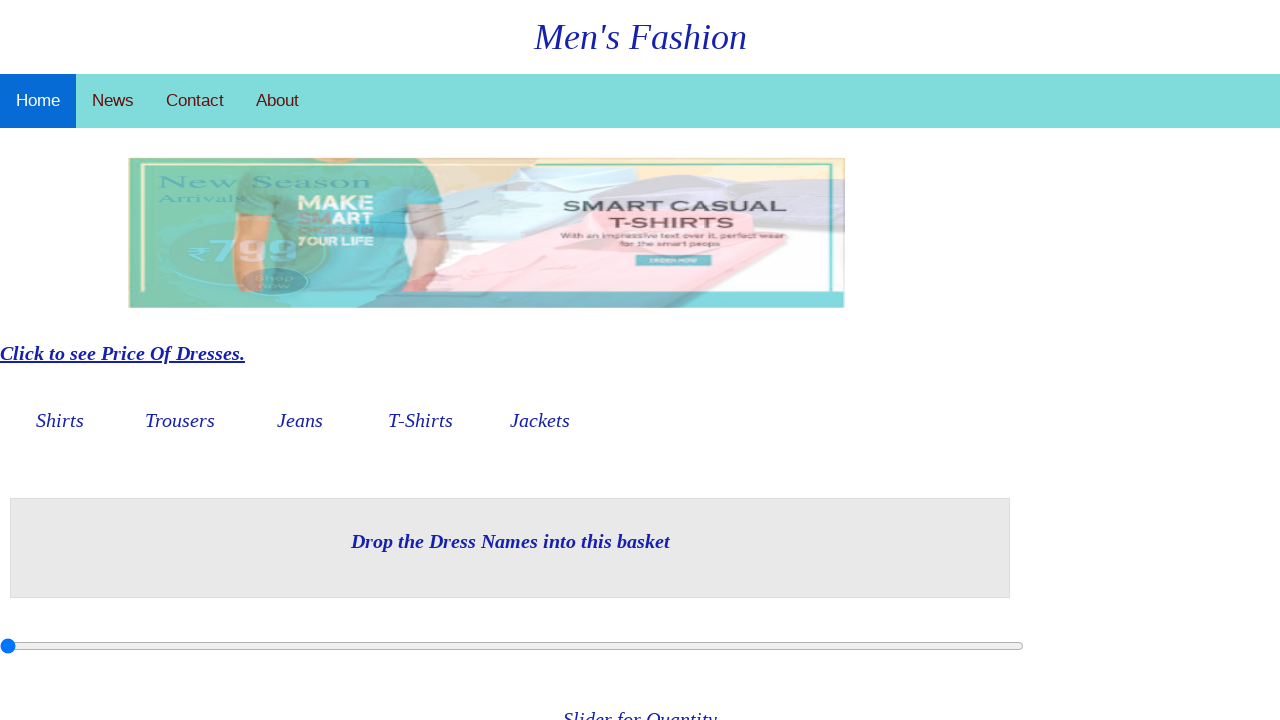

Navigated to shopping page
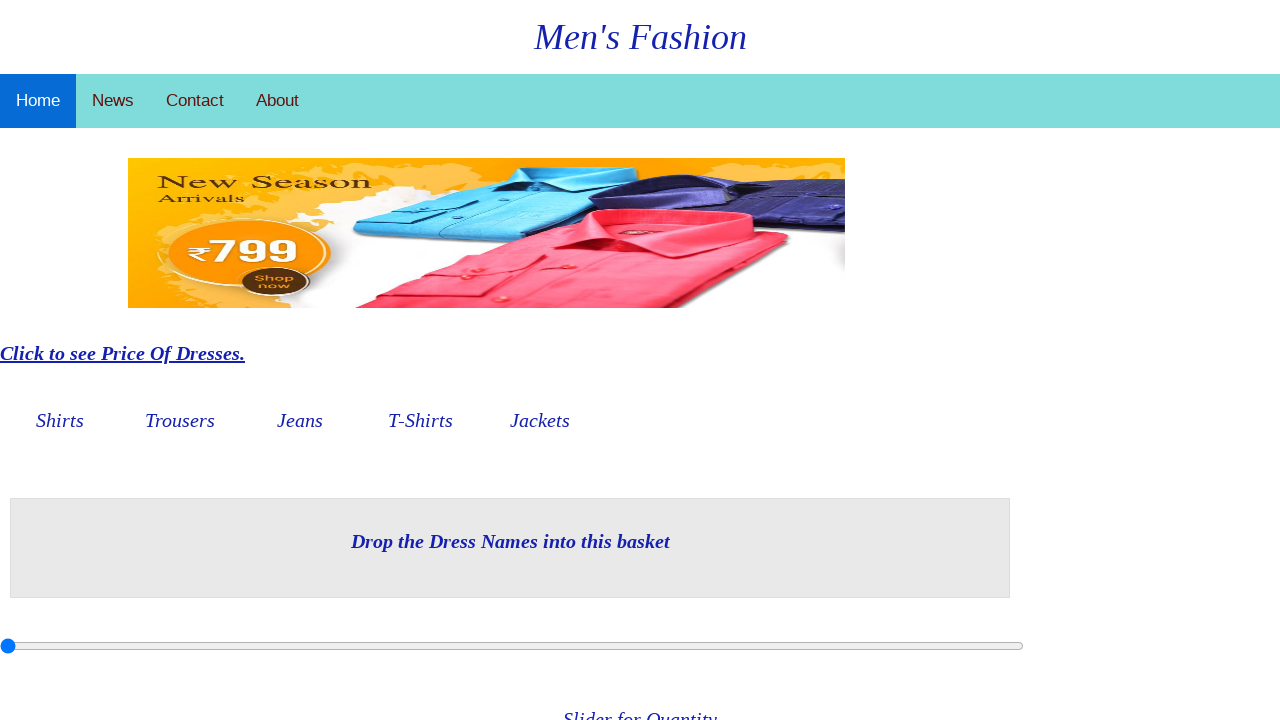

Adjusted slider to value 5 using JavaScript
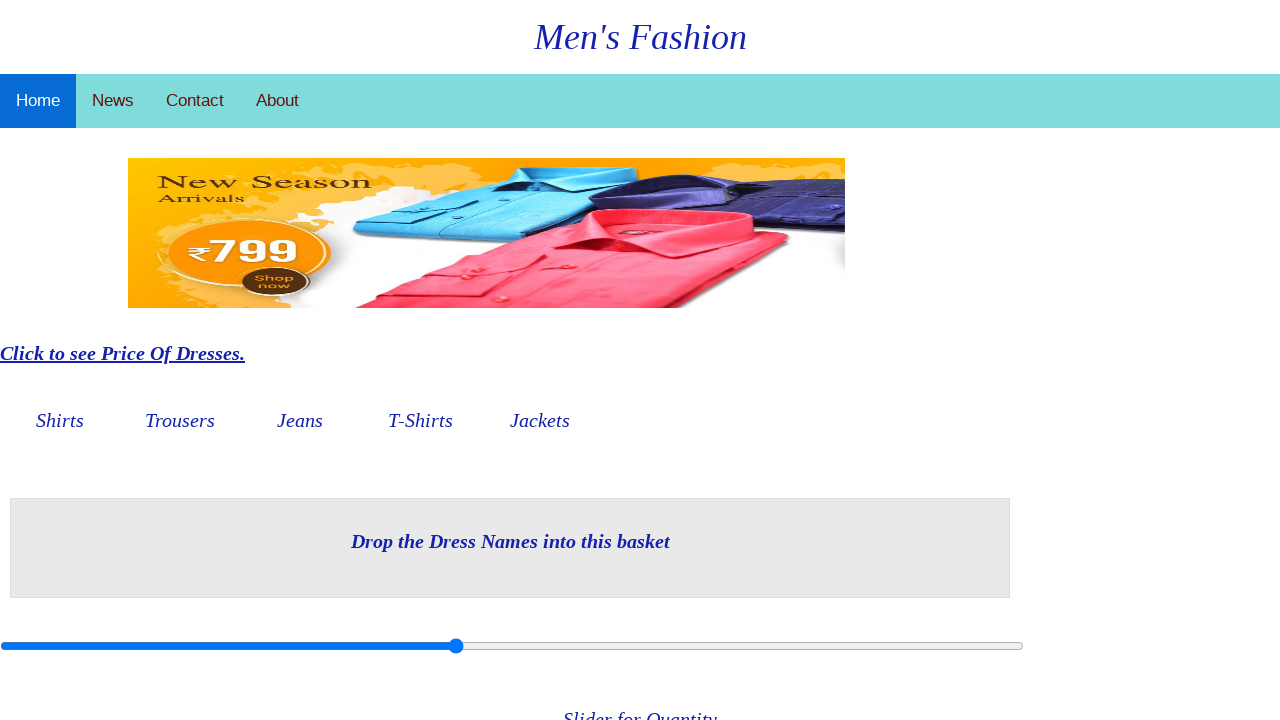

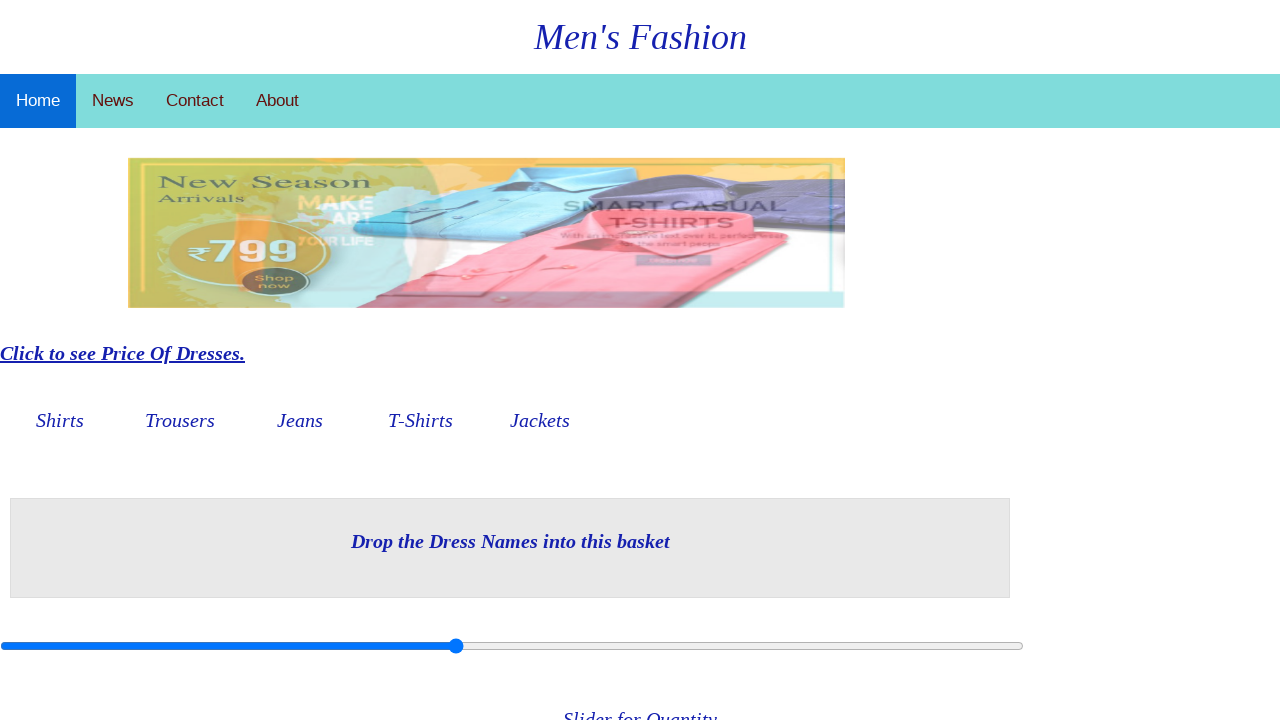